Tests navigation from the home page to the About Us page by clicking the about link and verifying the page loads

Starting URL: https://v1.training-support.net

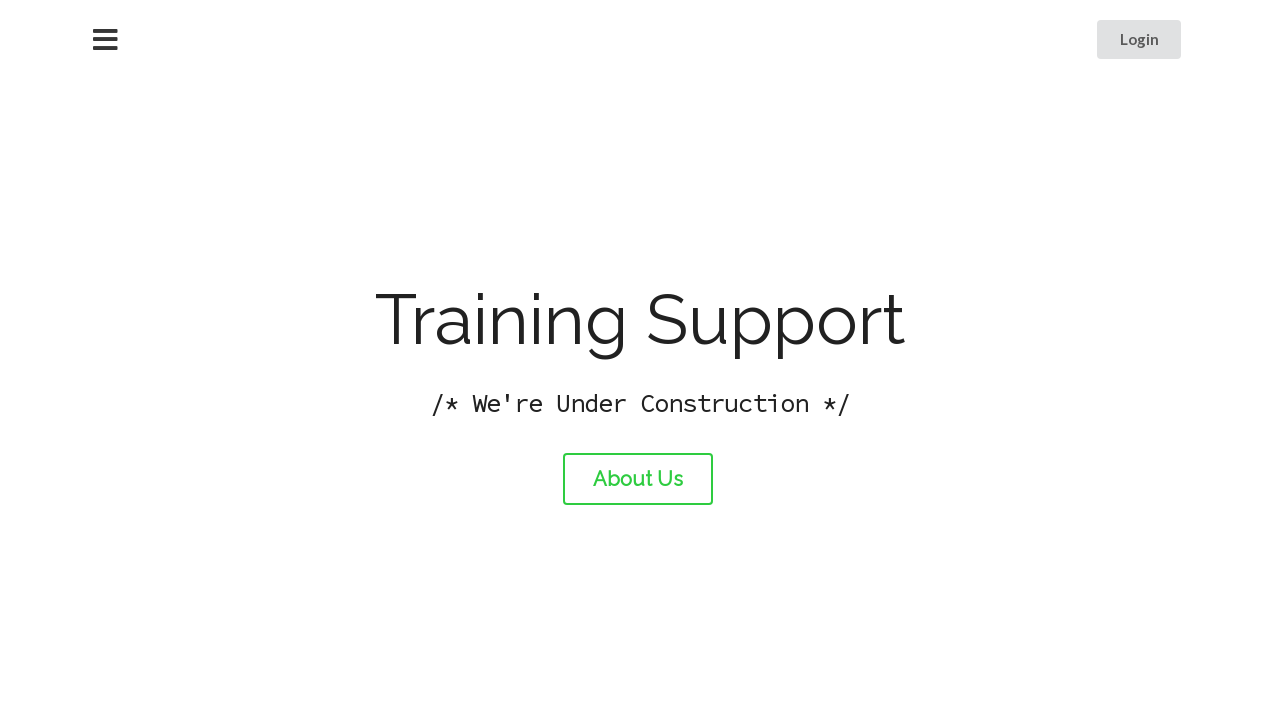

Clicked the About Us link at (638, 479) on #about-link
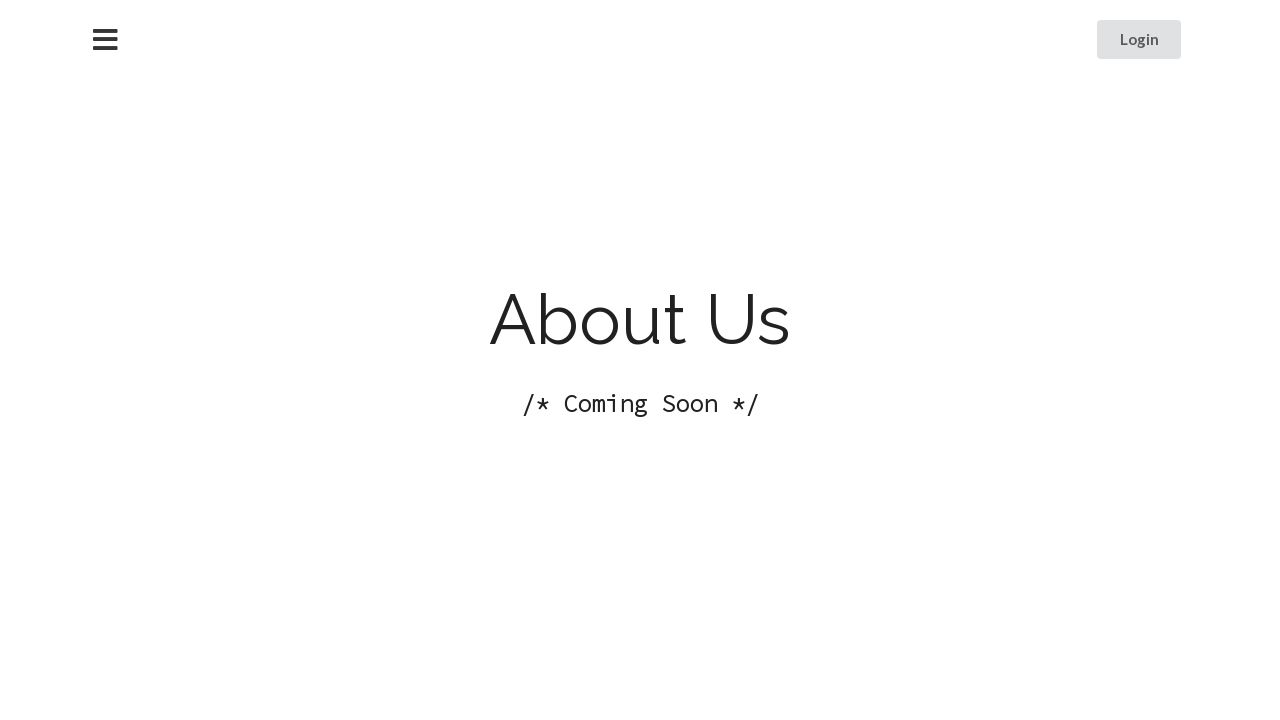

About page loaded (domcontentloaded)
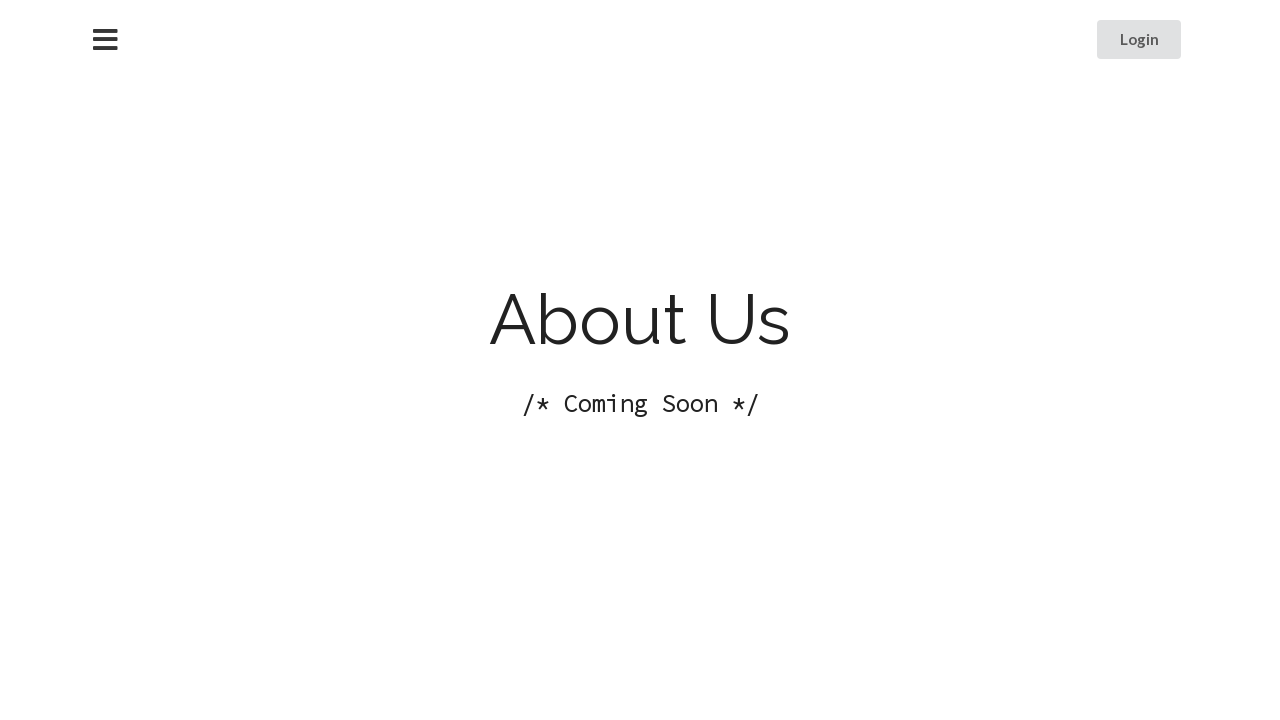

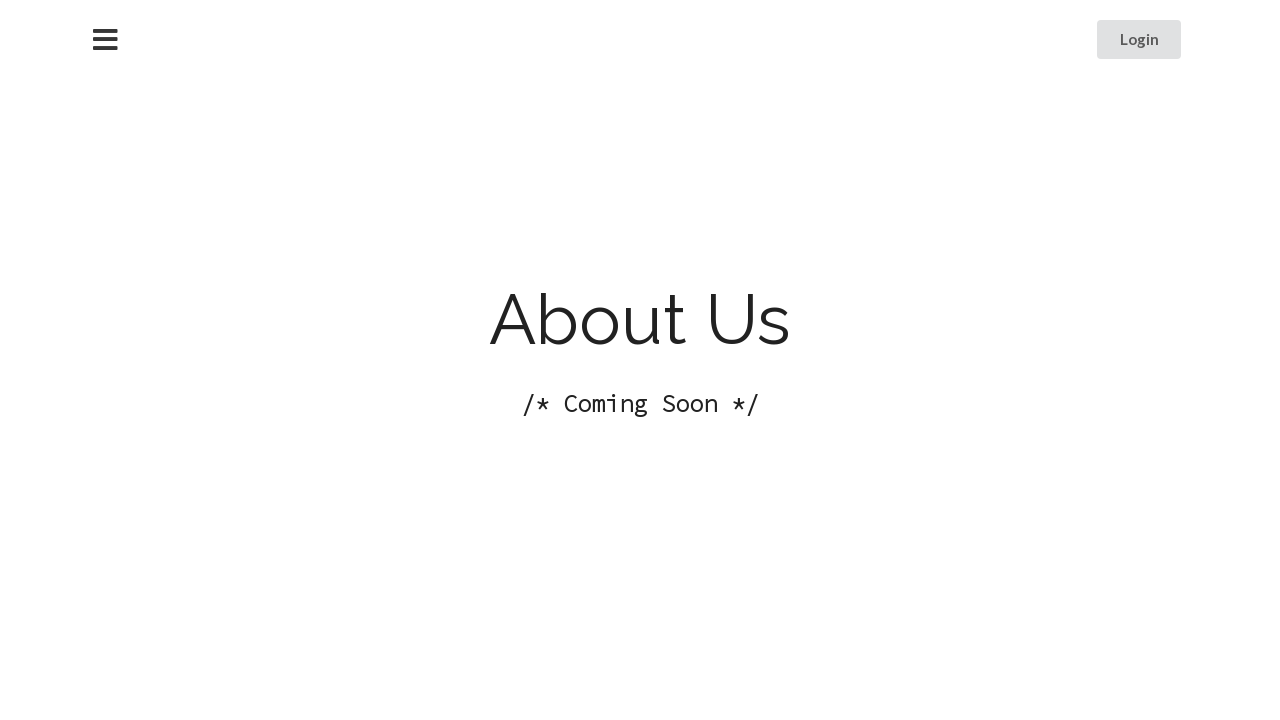